Tests email validation on the registration page by entering an invalid email and verifying the error message

Starting URL: https://www.redmine.org

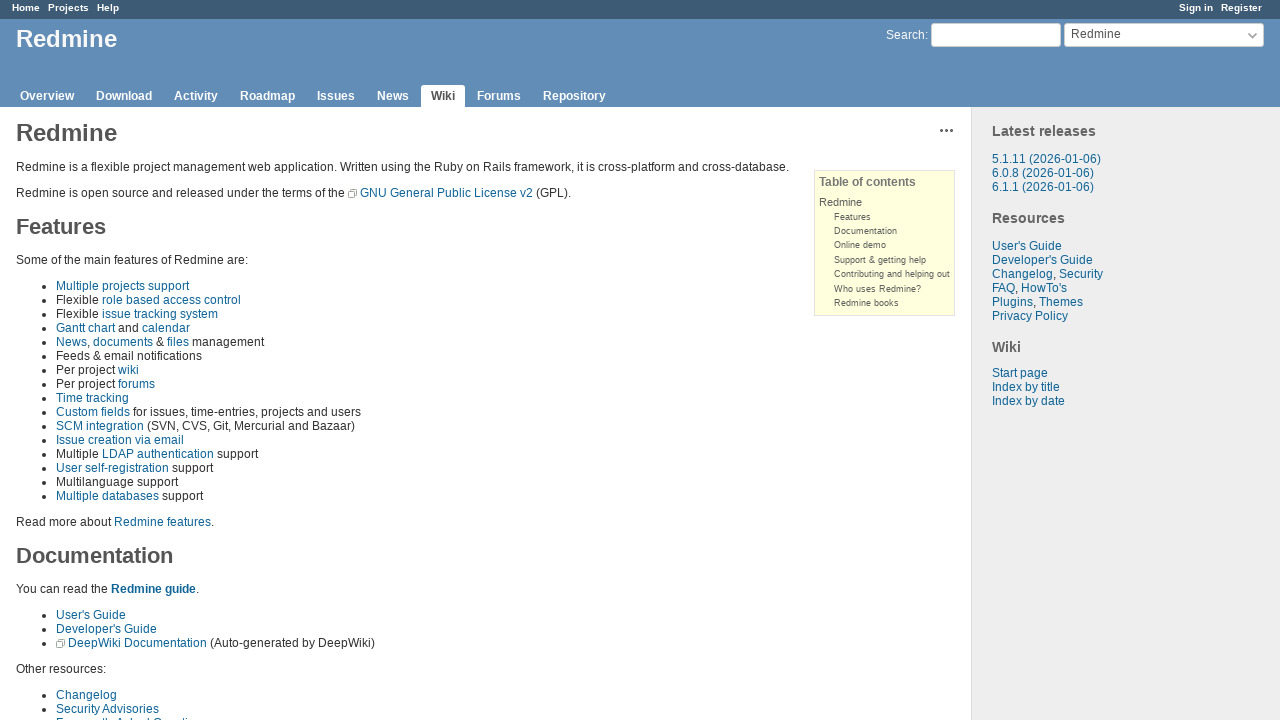

Clicked Register link at (1242, 8) on a:has-text('Register')
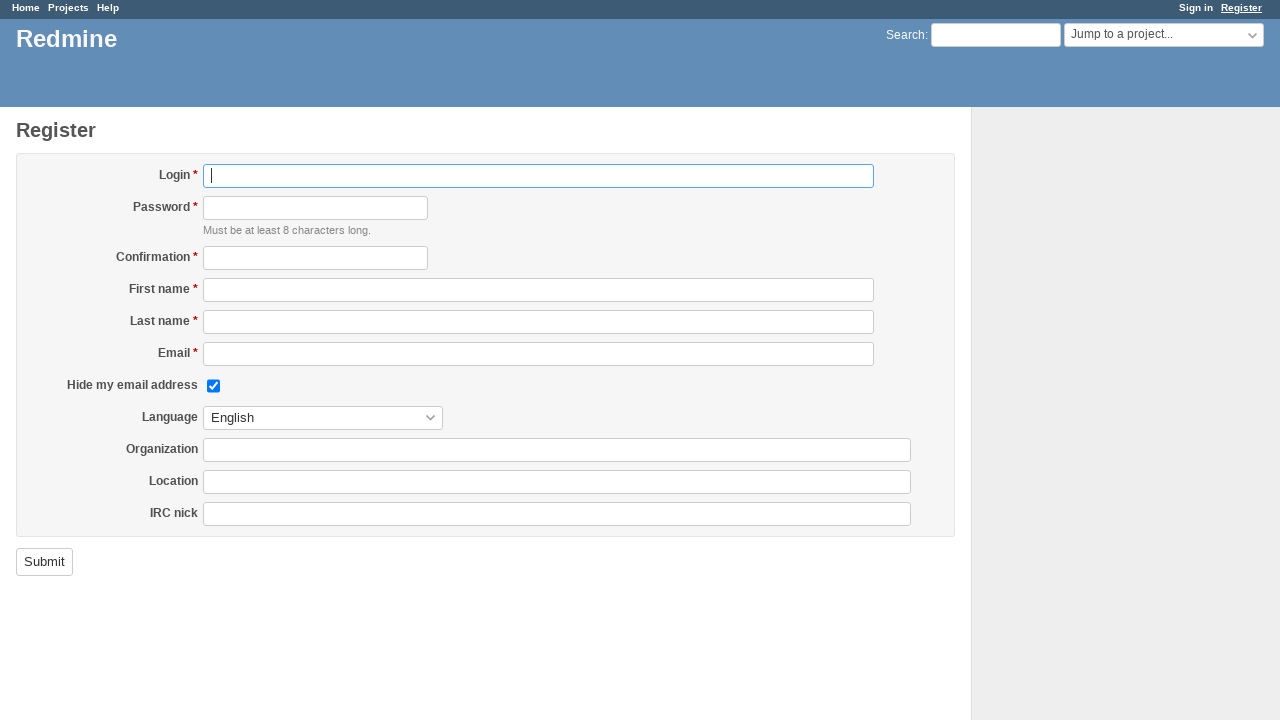

Register page heading loaded
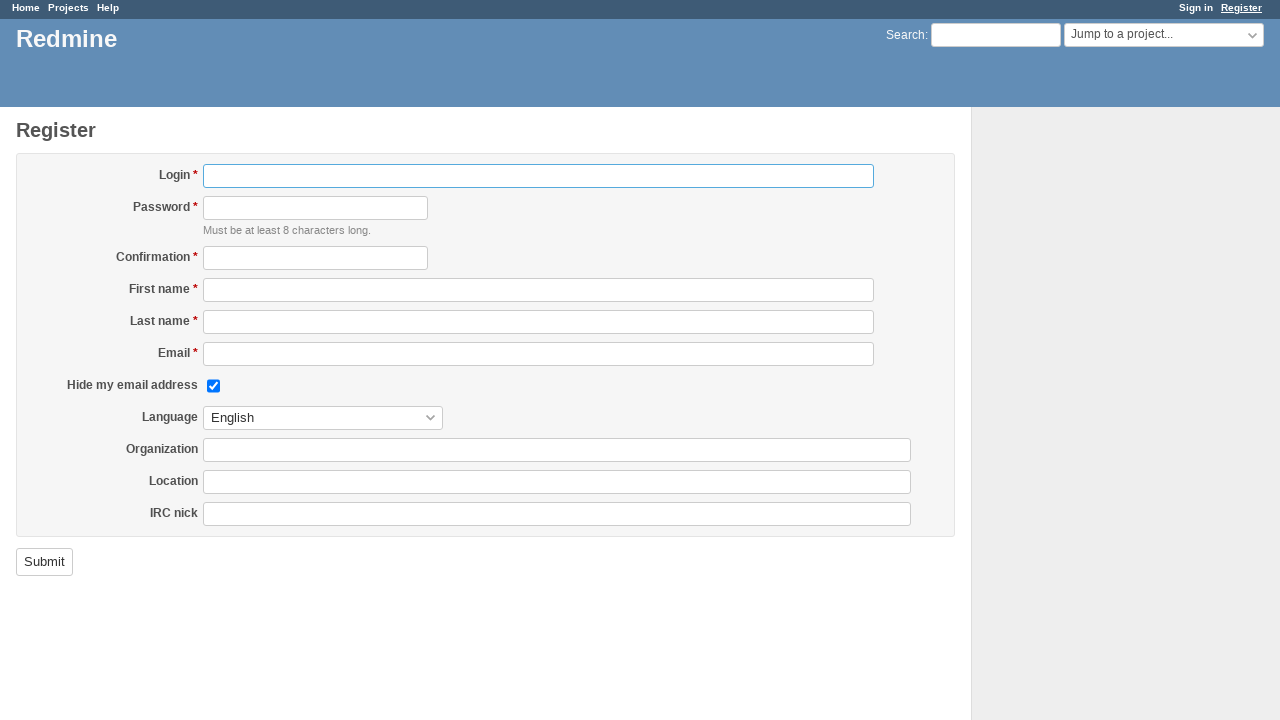

Entered invalid email 'invalid-email-format' in email field on #user_mail
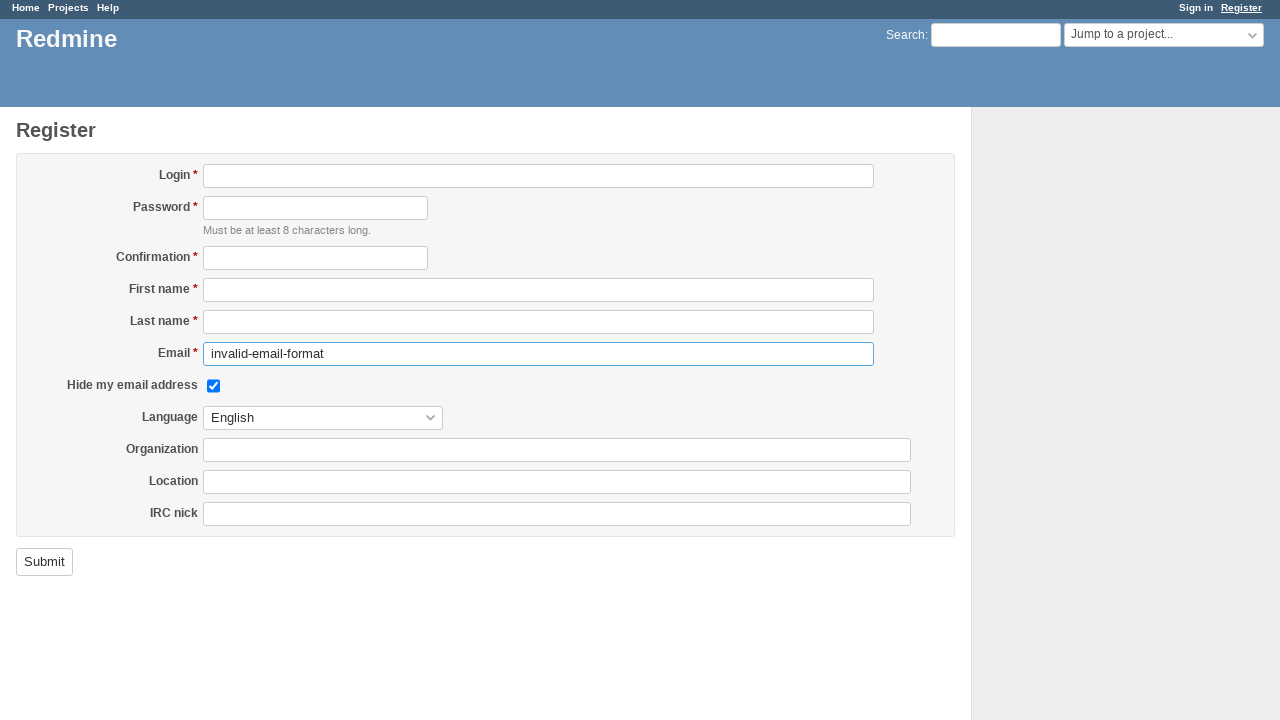

Clicked Submit button to attempt registration at (44, 562) on input[type='submit'][value='Submit']
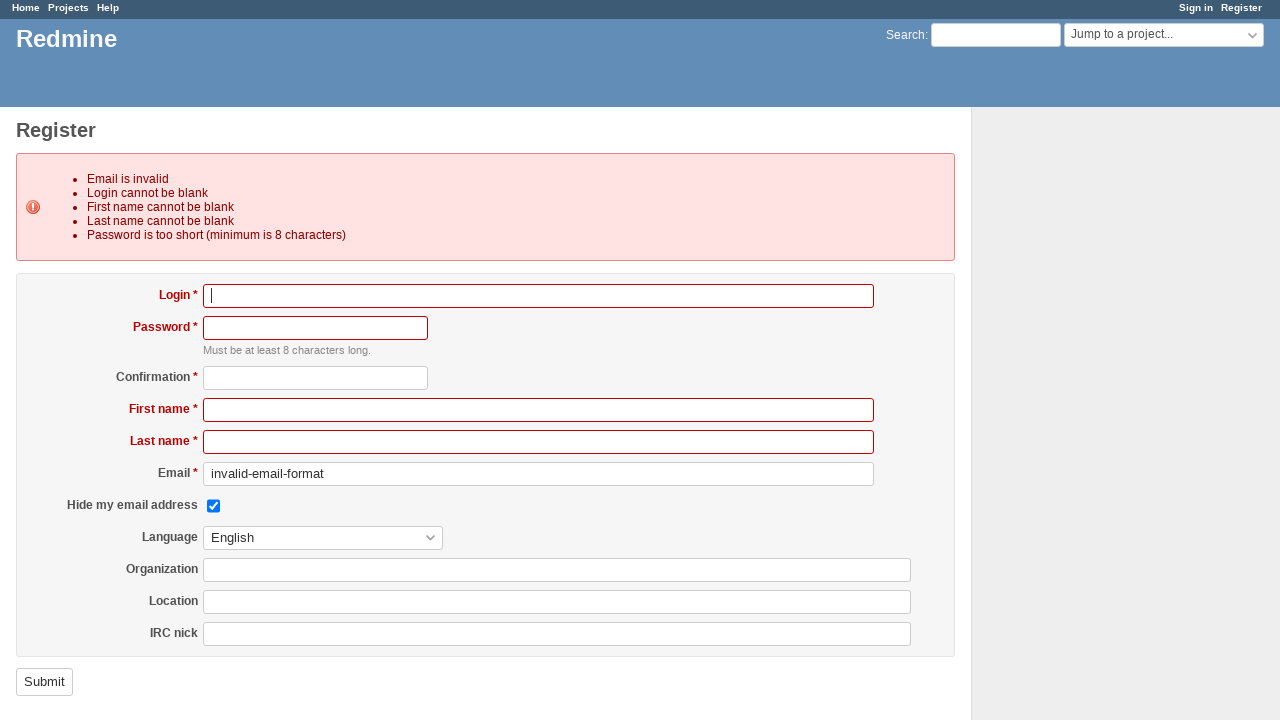

Email validation error message 'Email is invalid' appeared
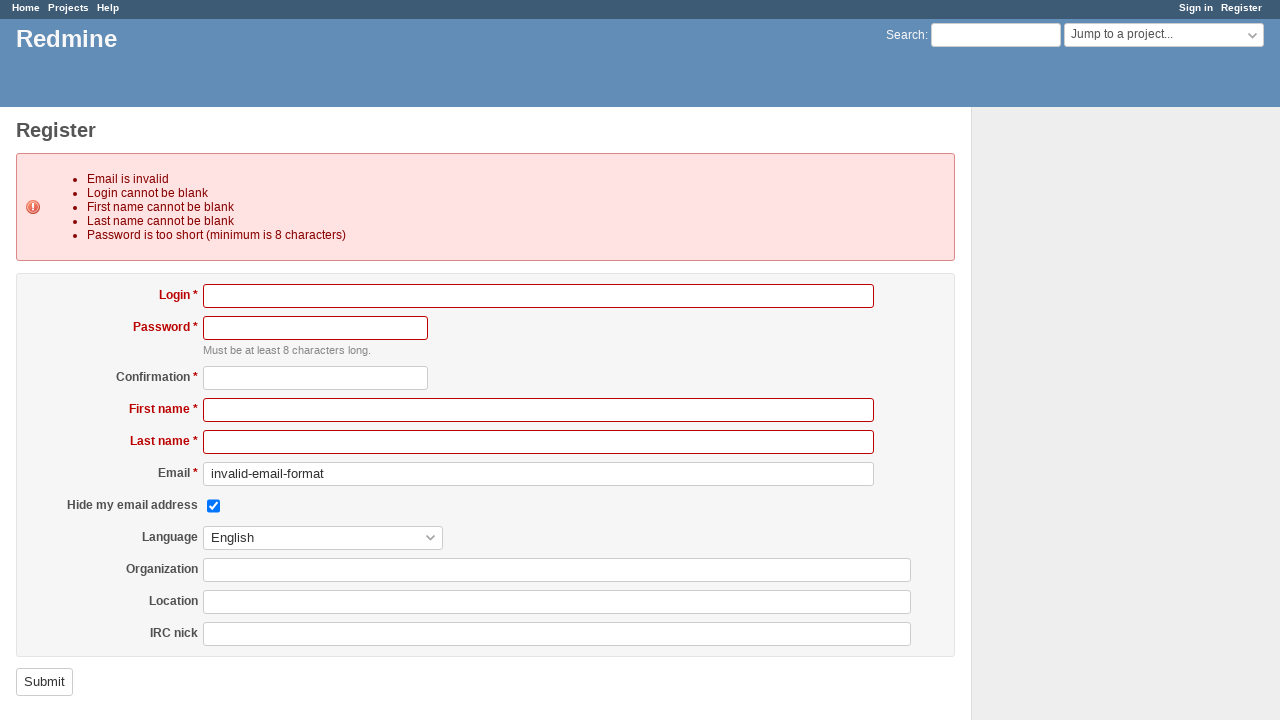

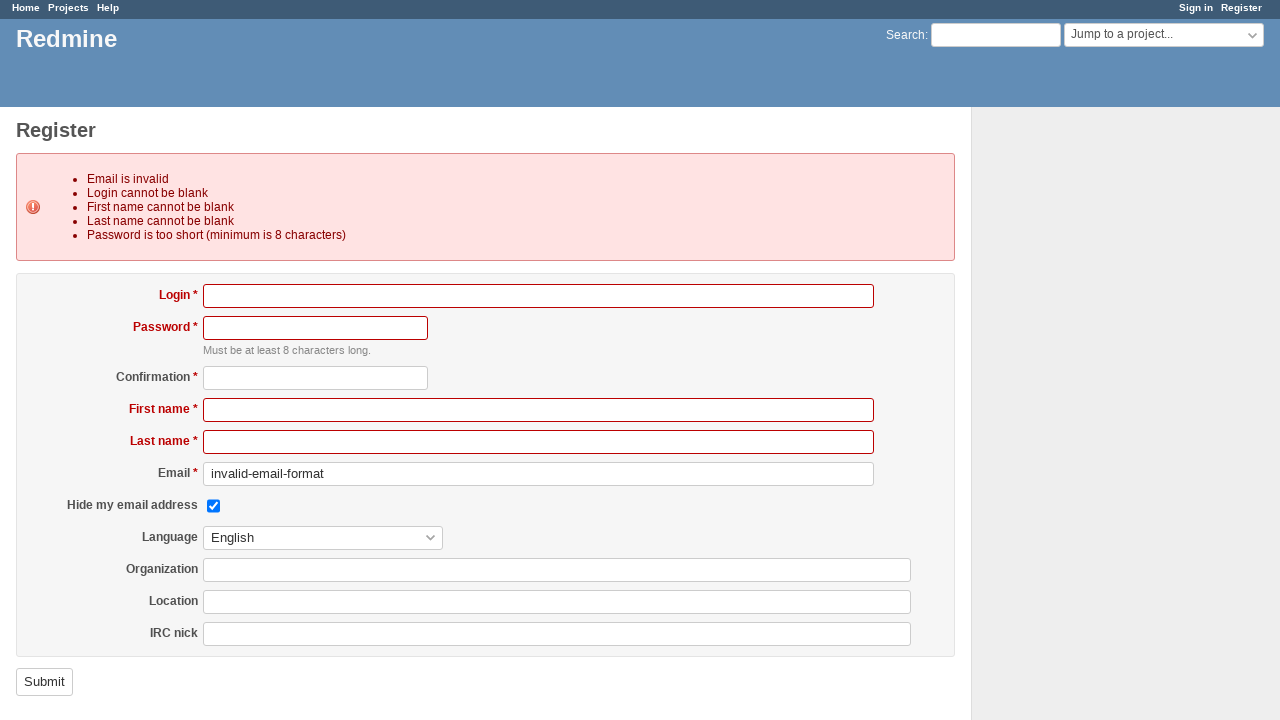